Fills out a registration form with first name, last name, and email, then submits and verifies successful registration message

Starting URL: http://suninjuly.github.io/registration1.html

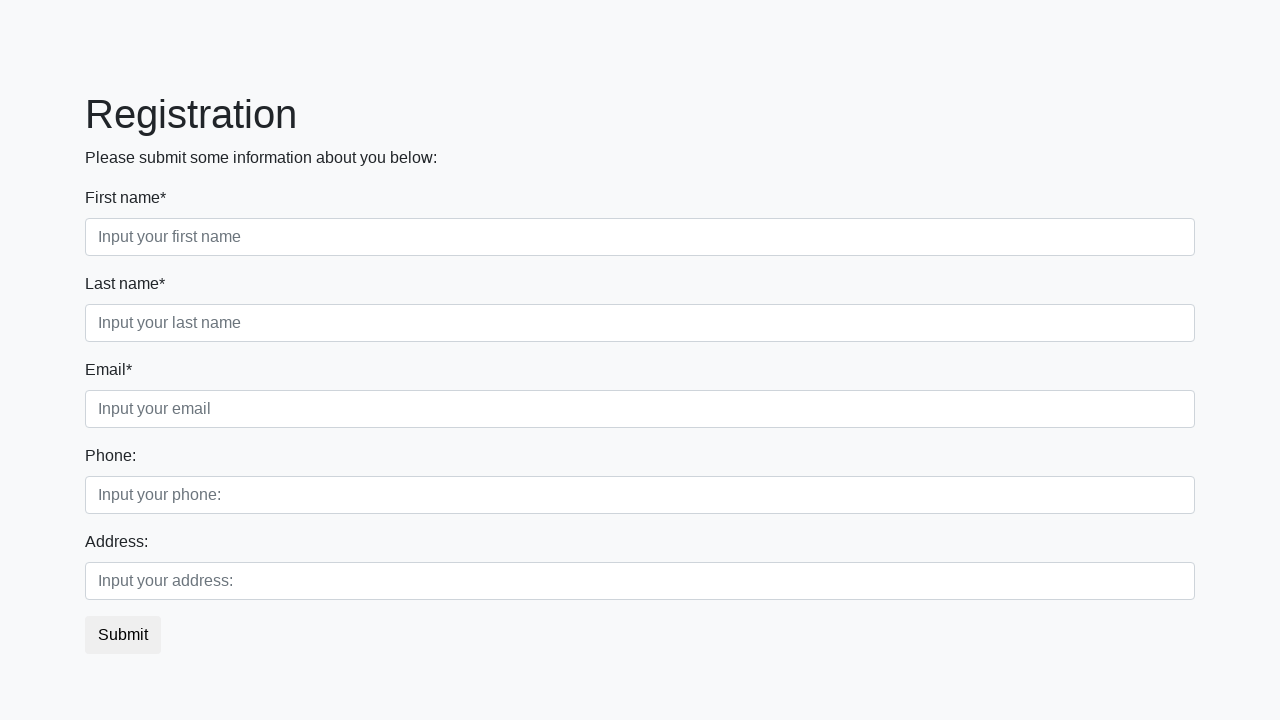

Filled first name field with 'Ivan' on [placeholder="Input your first name"]
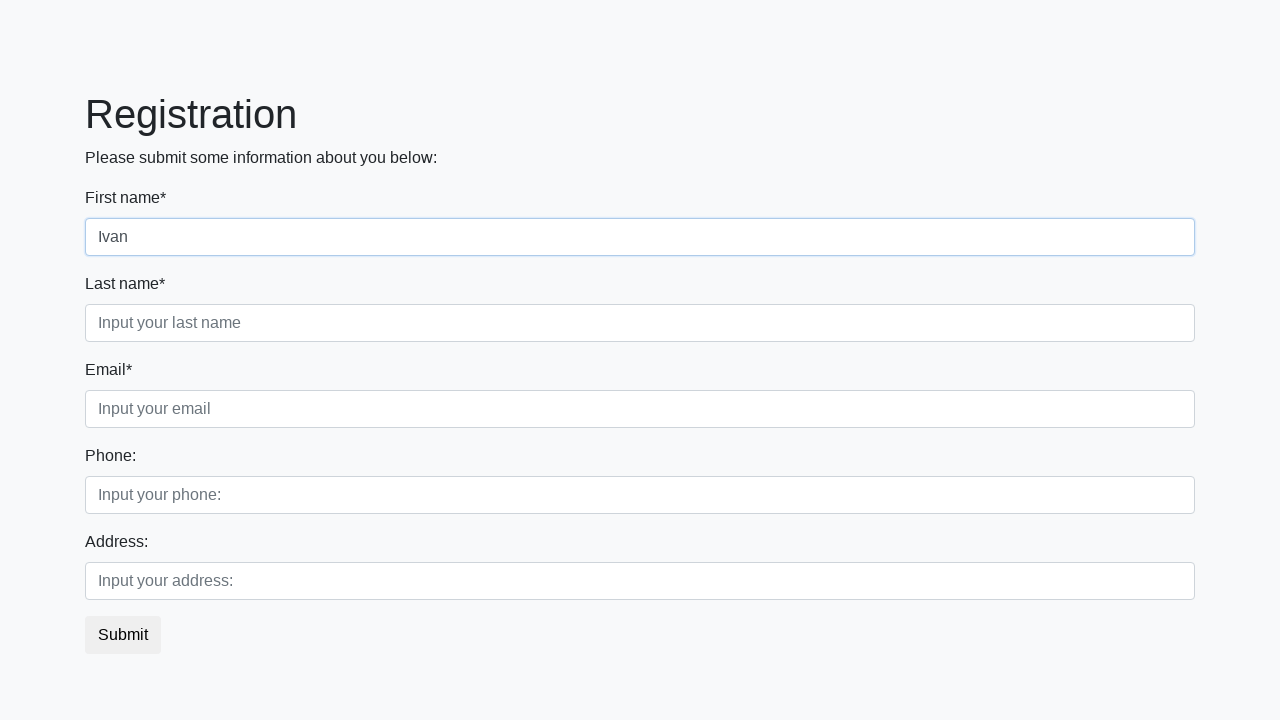

Filled last name field with 'Petrov' on [placeholder="Input your last name"]
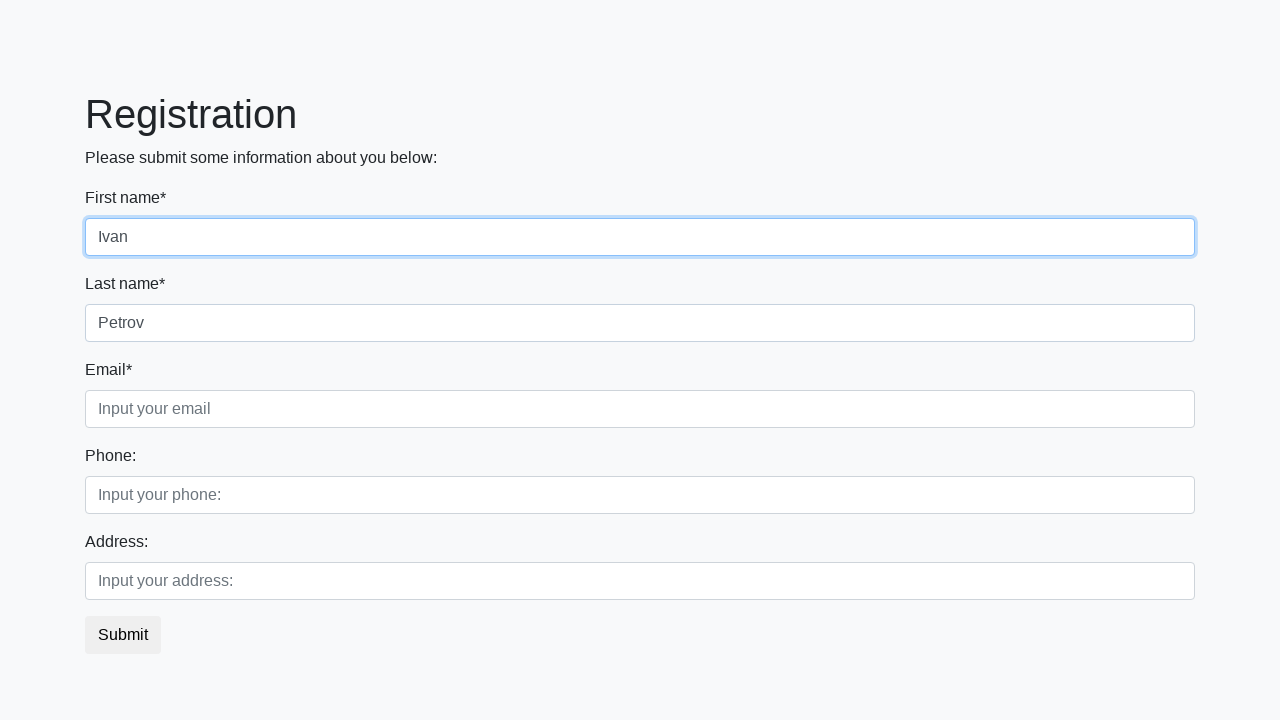

Filled email field with 'test@example.com' on [placeholder="Input your email"]
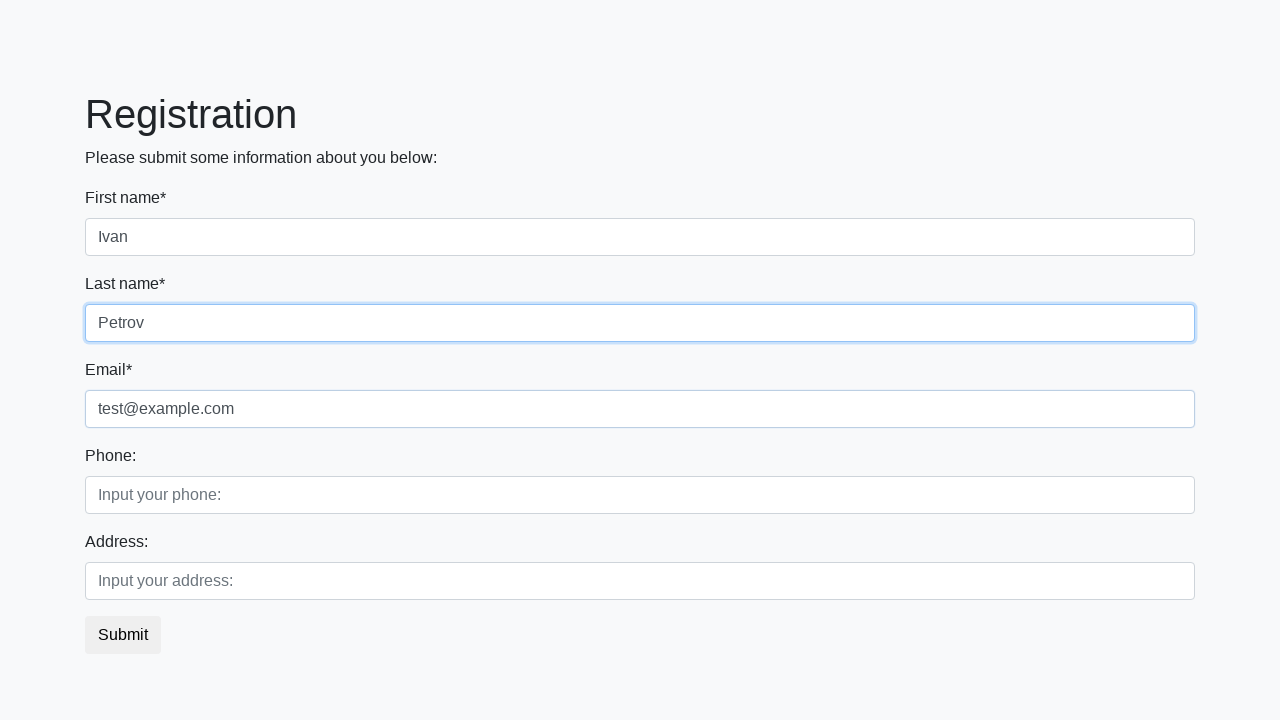

Clicked submit button to register at (123, 635) on button.btn
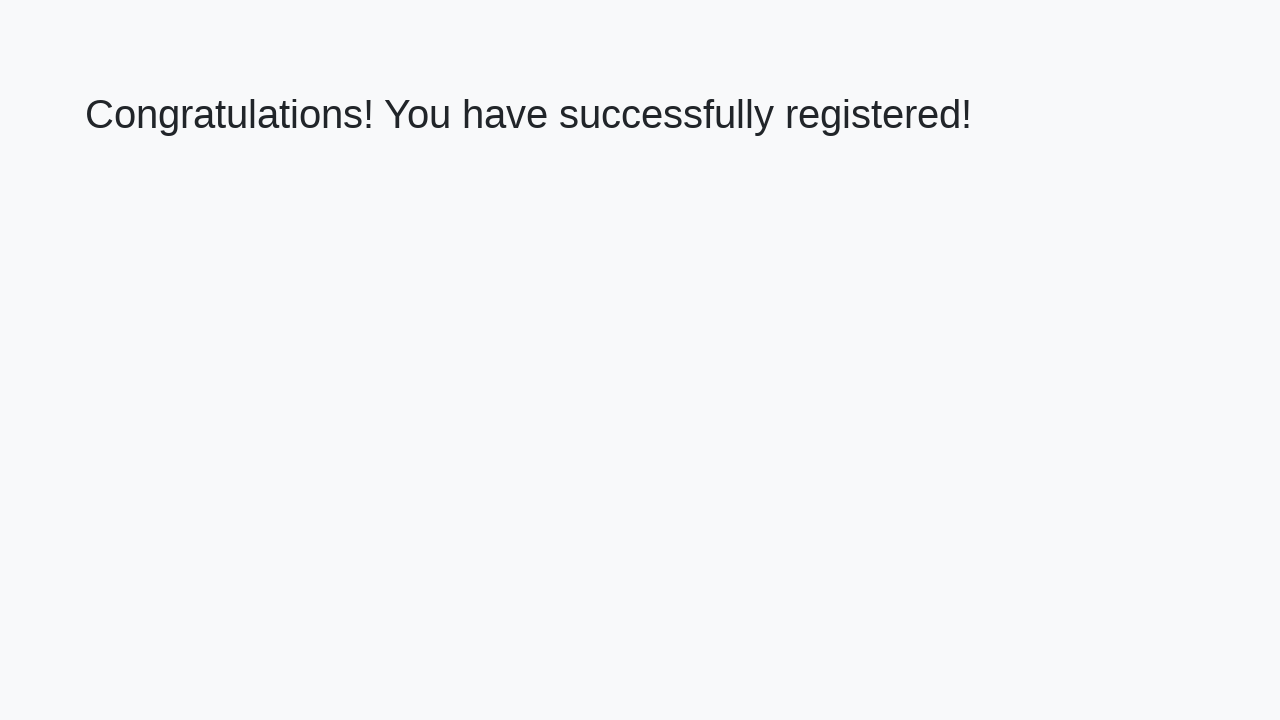

Success message appeared - registration verified
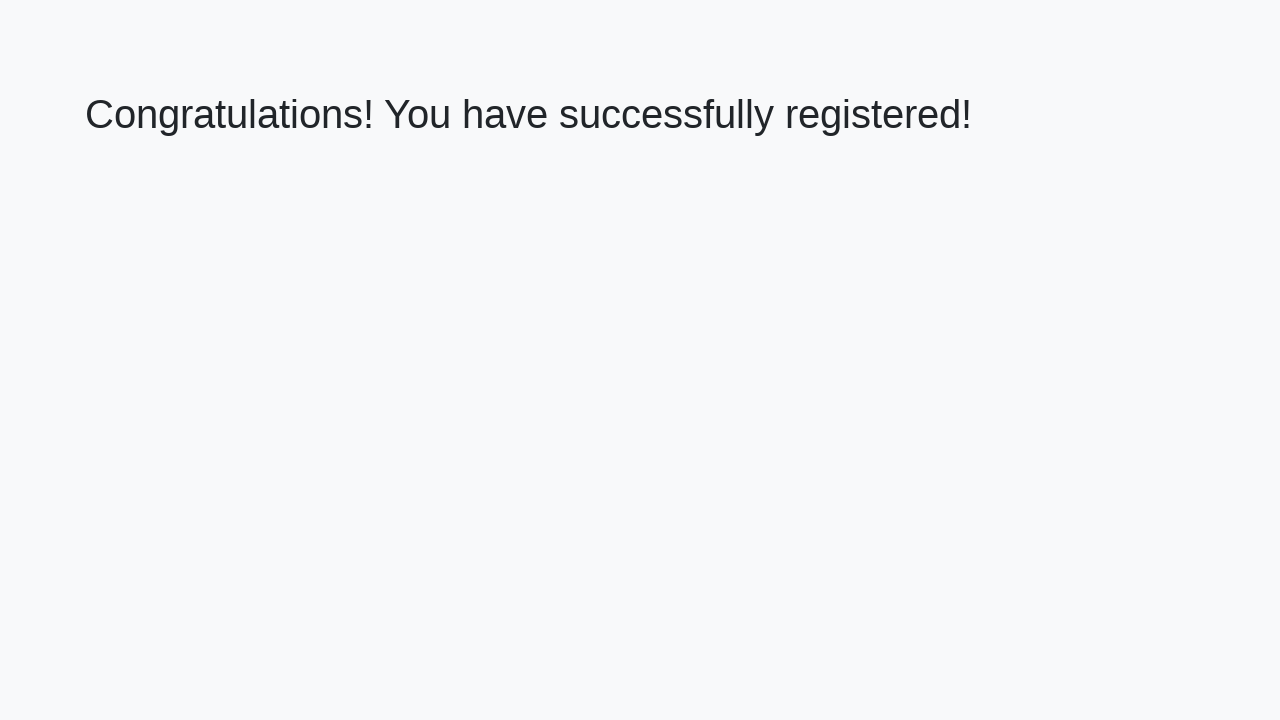

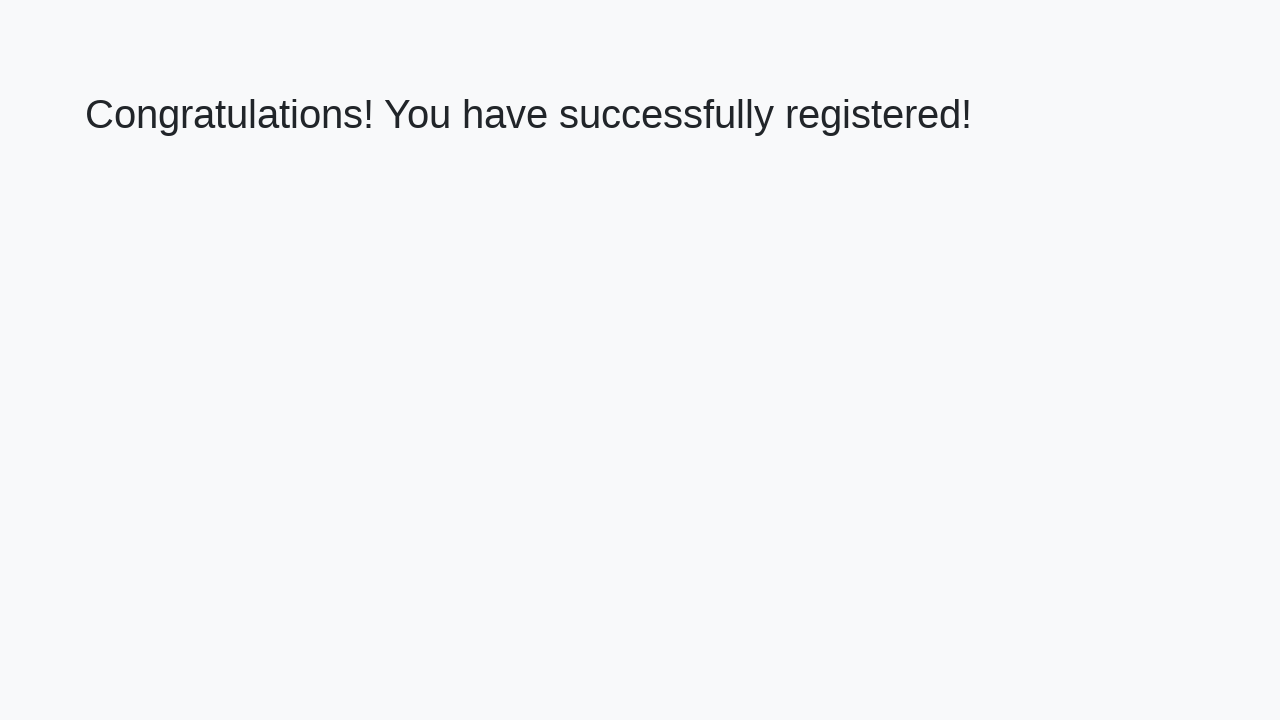